Tests double-click button functionality and verifies the success message.

Starting URL: https://demoqa.com/buttons

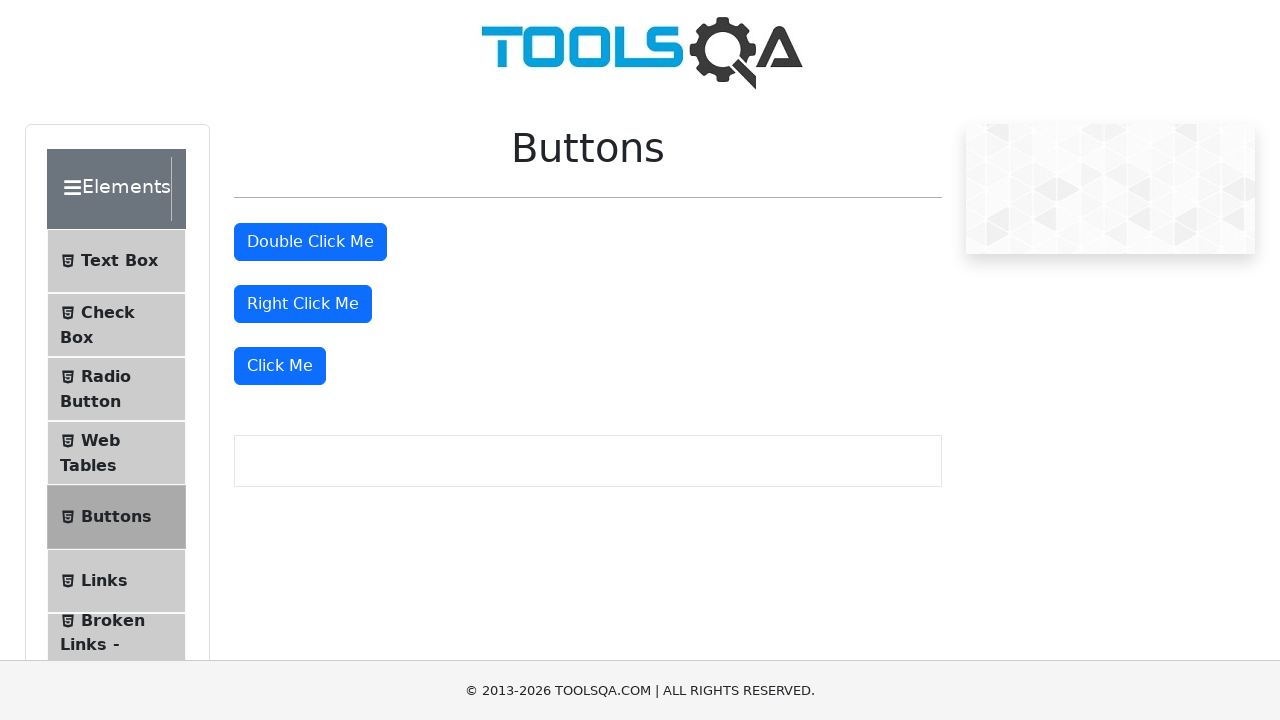

Double-clicked the double-click button at (310, 242) on #doubleClickBtn
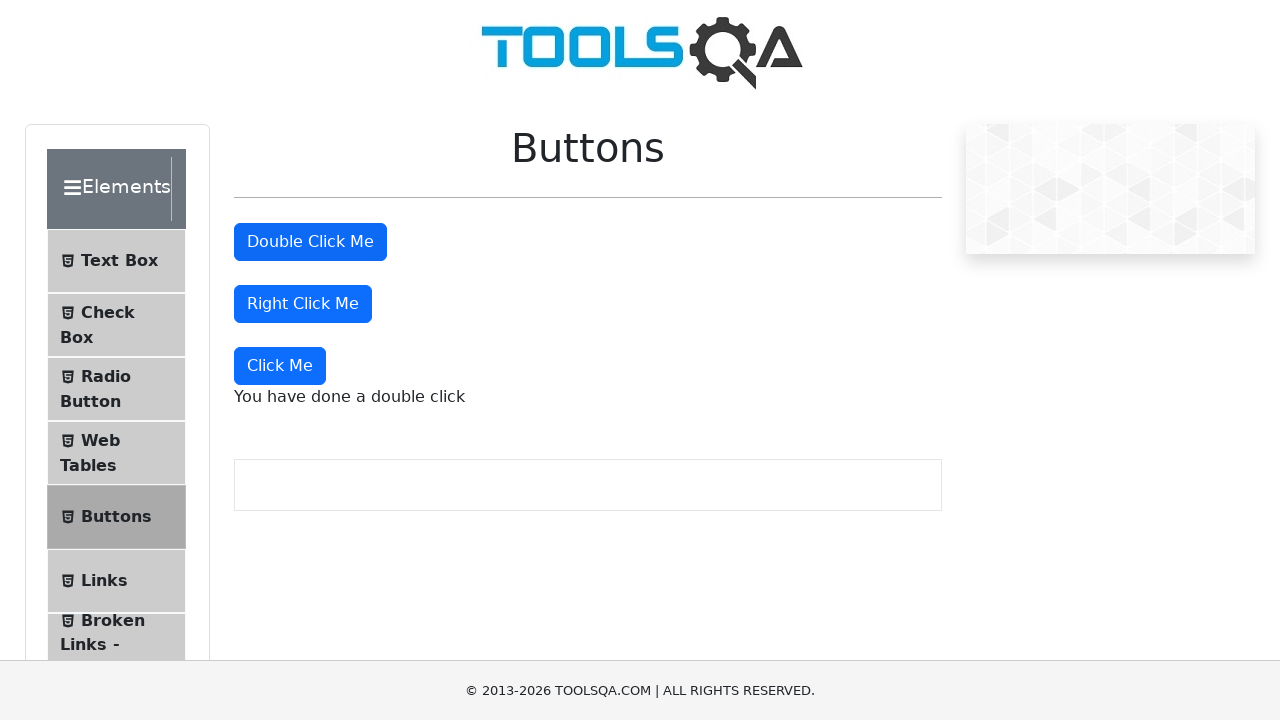

Success message appeared after double-click
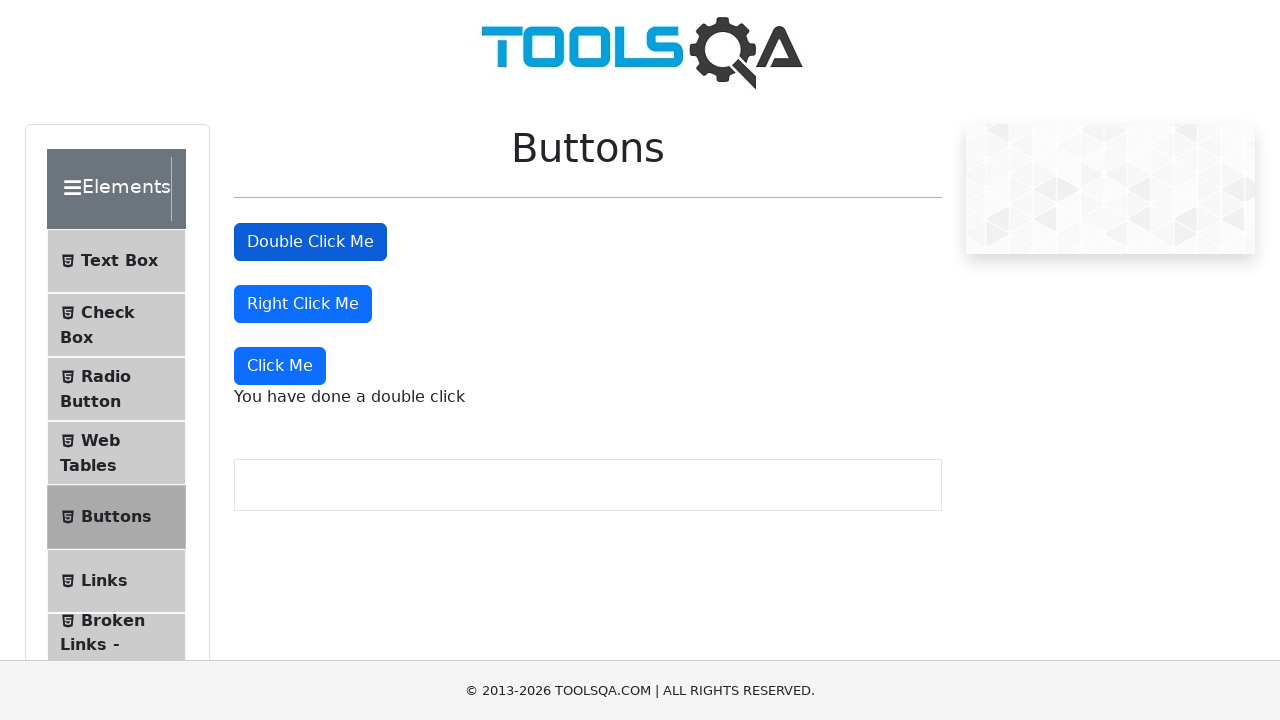

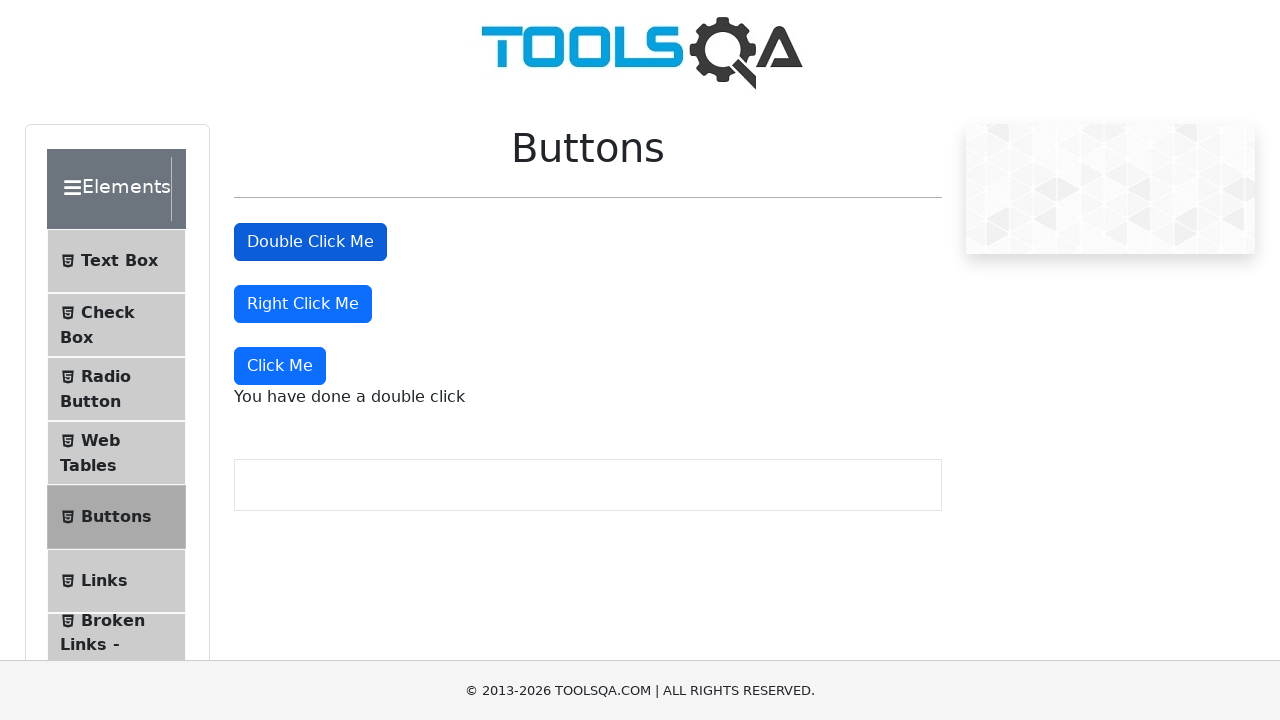